Tests that the Team page displays the correct team member names by navigating to the Team submenu and verifying the displayed names.

Starting URL: https://www.99-bottles-of-beer.net/

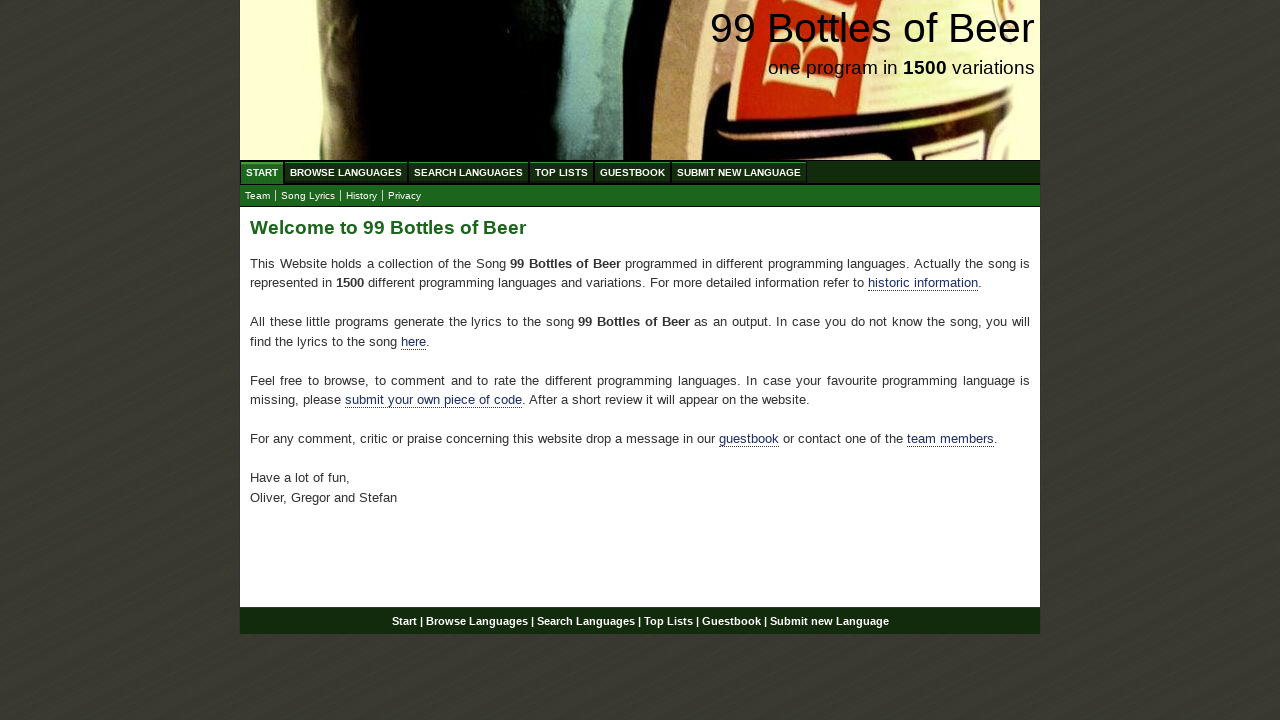

Clicked on Start menu at (262, 172) on xpath=//div[@id='navigation']//a[@href='/']
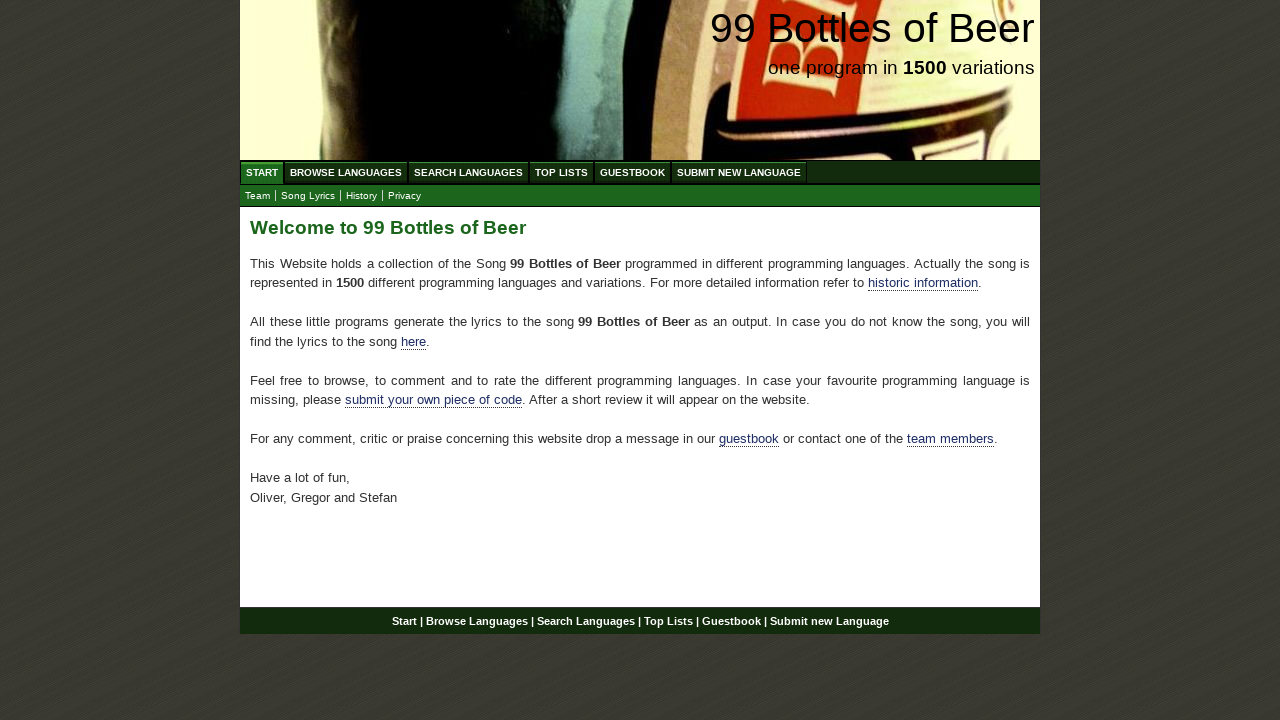

Clicked on Team submenu at (258, 196) on xpath=//div[@id='navigation']//a[@href='team.html']
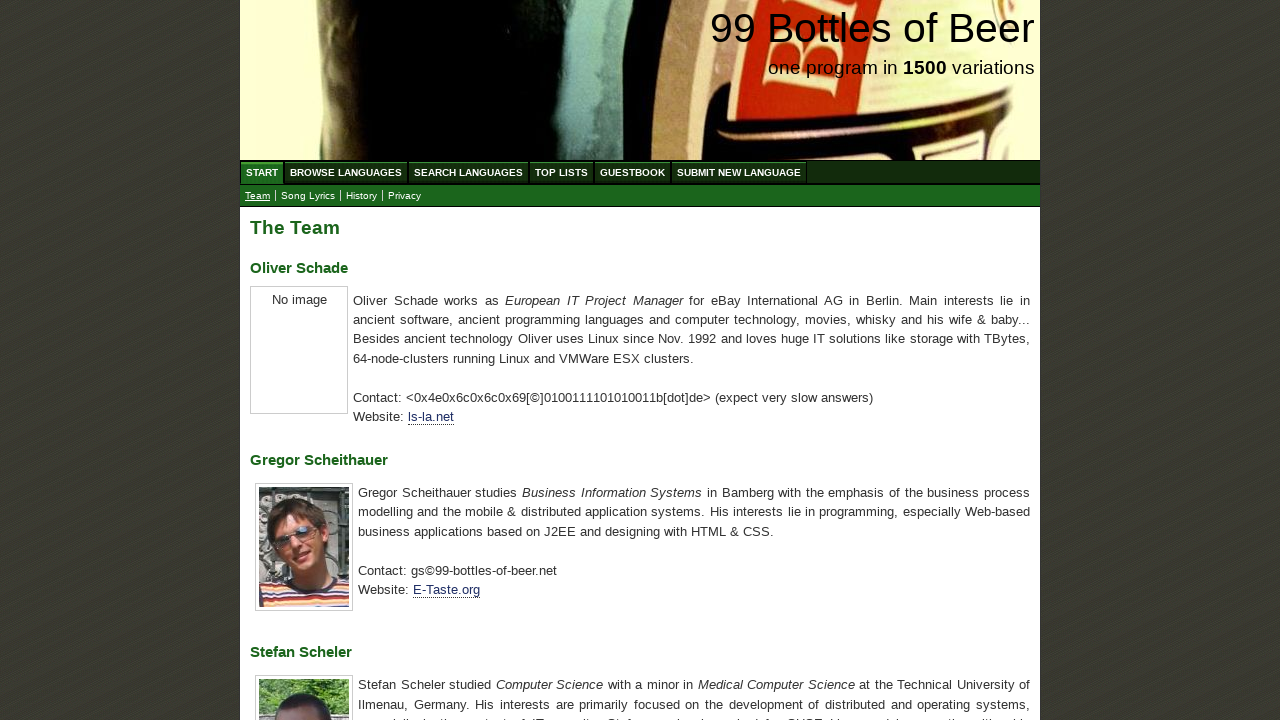

Team member names loaded on Team page
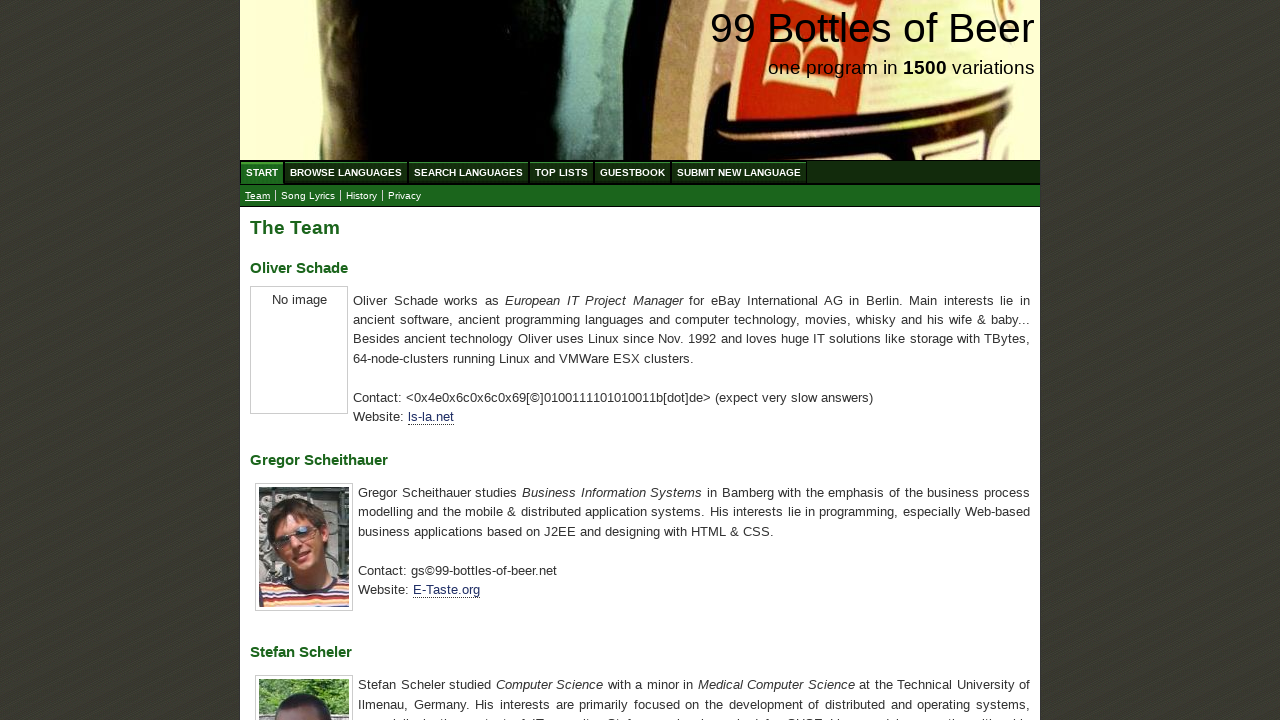

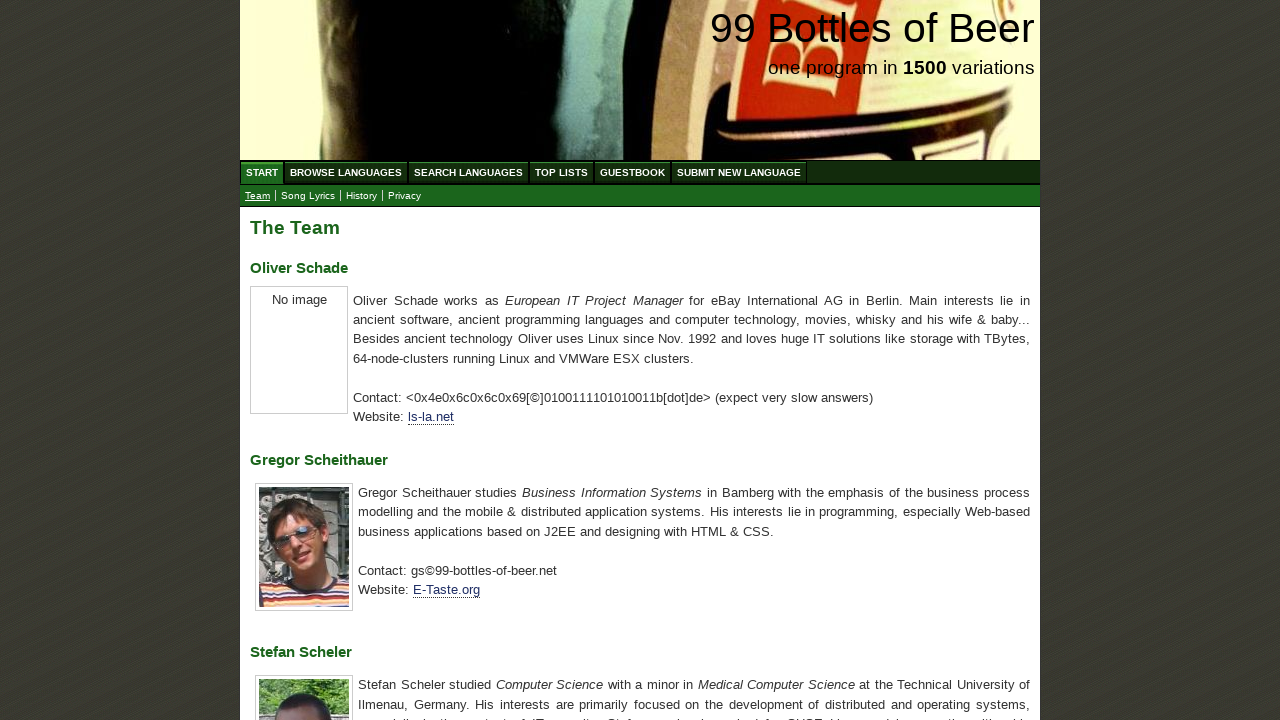